Tests JavaScript alert handling by clicking a button that triggers an alert and then accepting it

Starting URL: https://demoqa.com/alerts

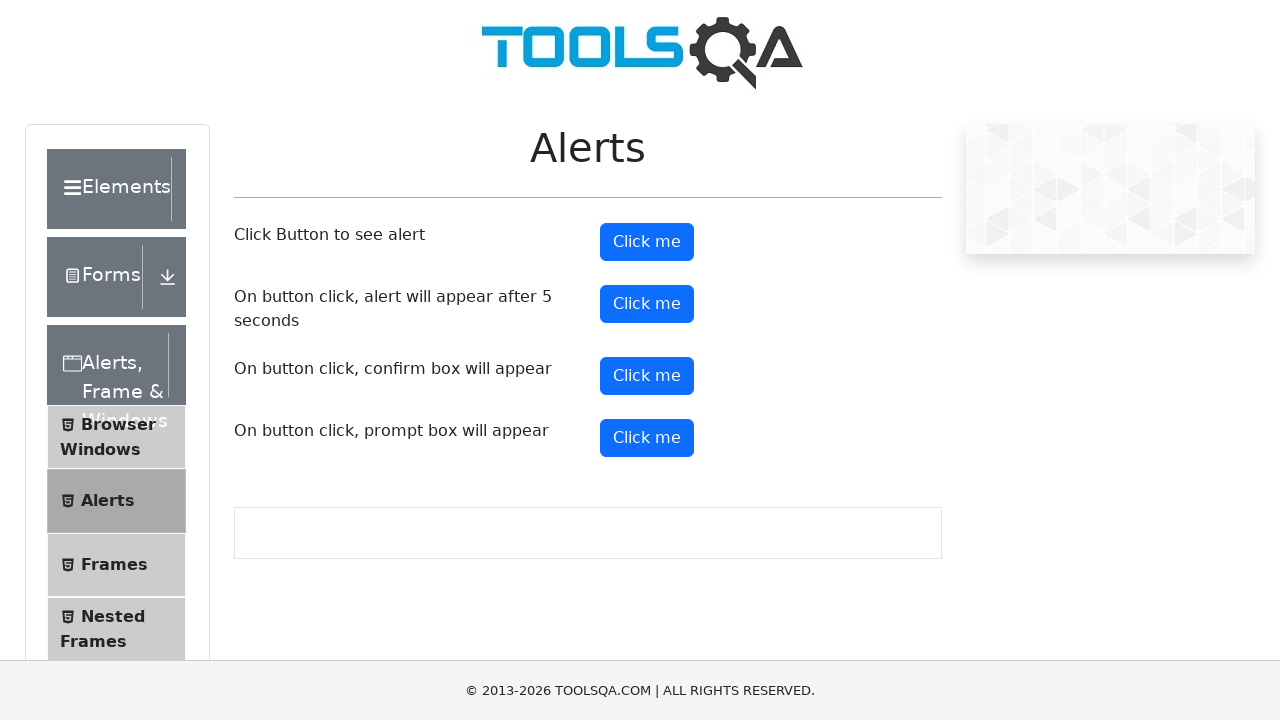

Set up dialog handler to accept alerts
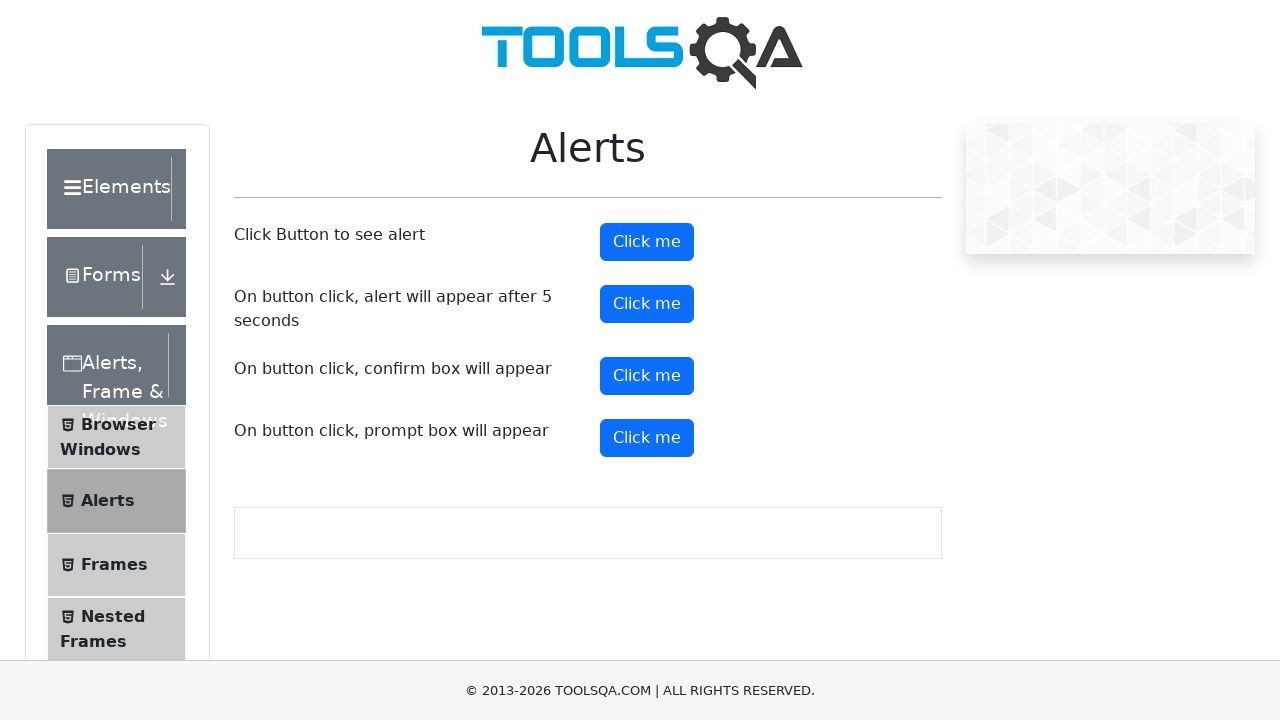

Clicked alert button to trigger JavaScript alert at (647, 242) on #alertButton
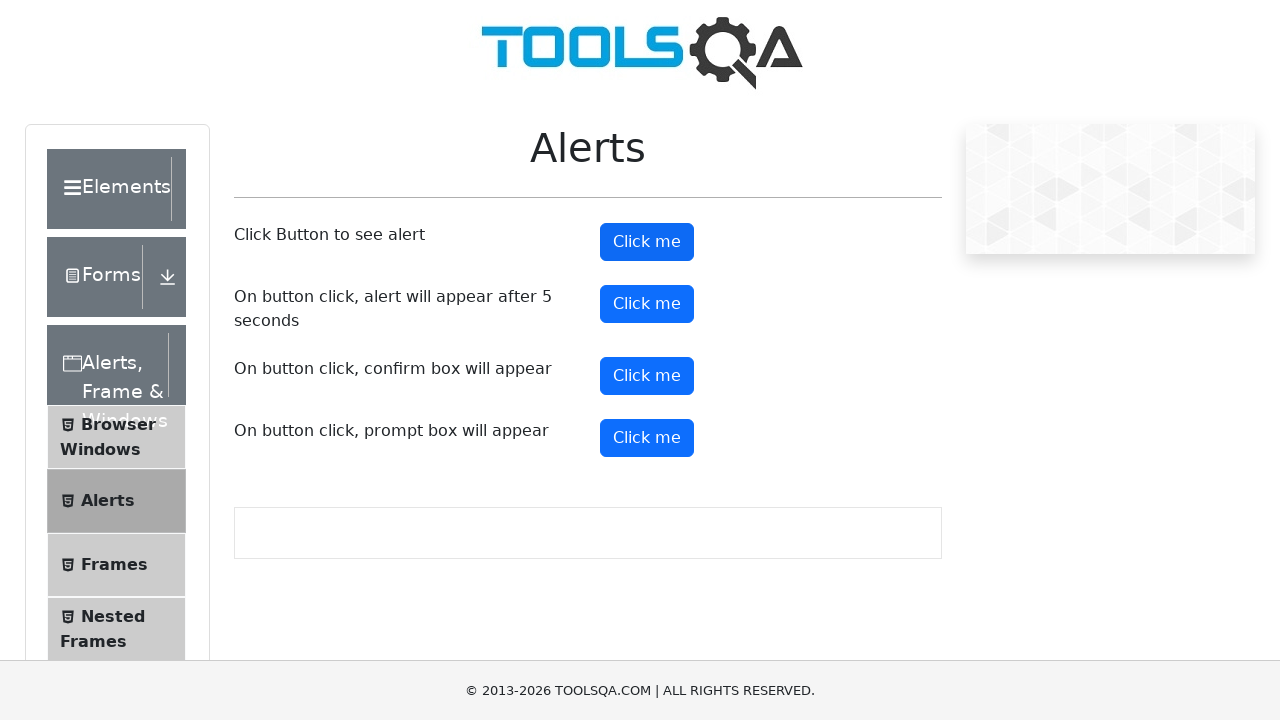

Alert was accepted and dialog handling completed
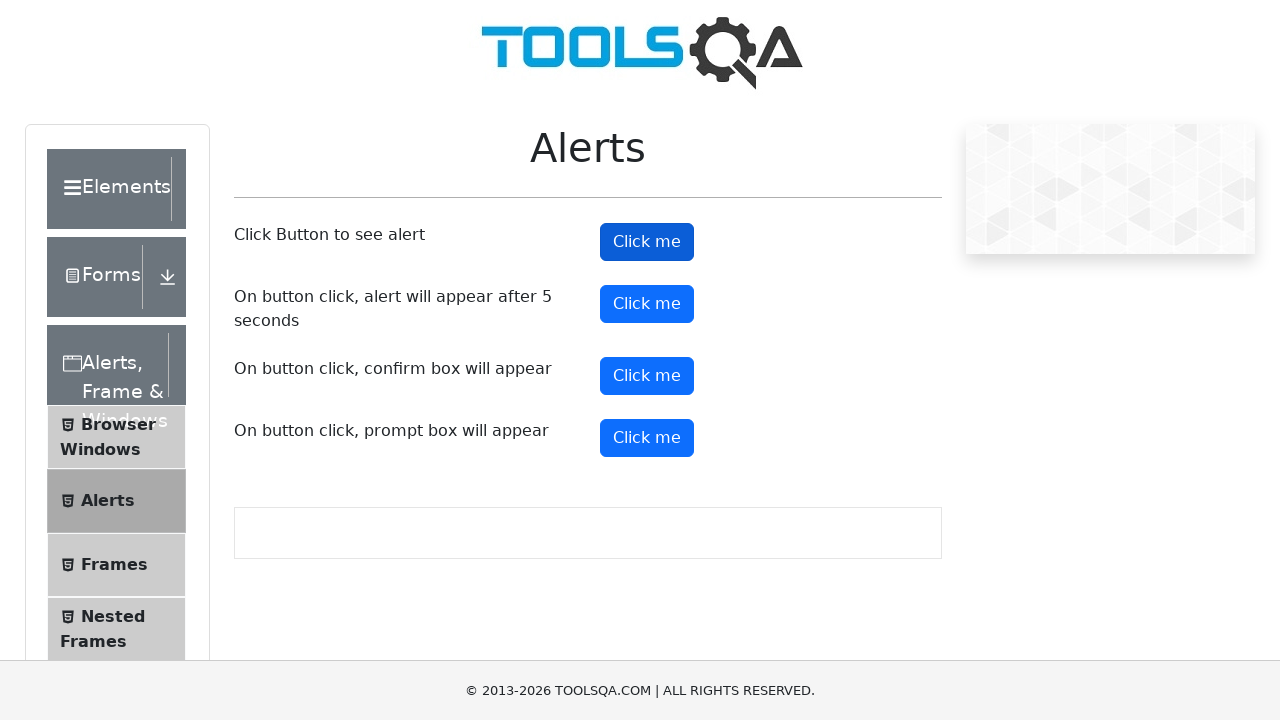

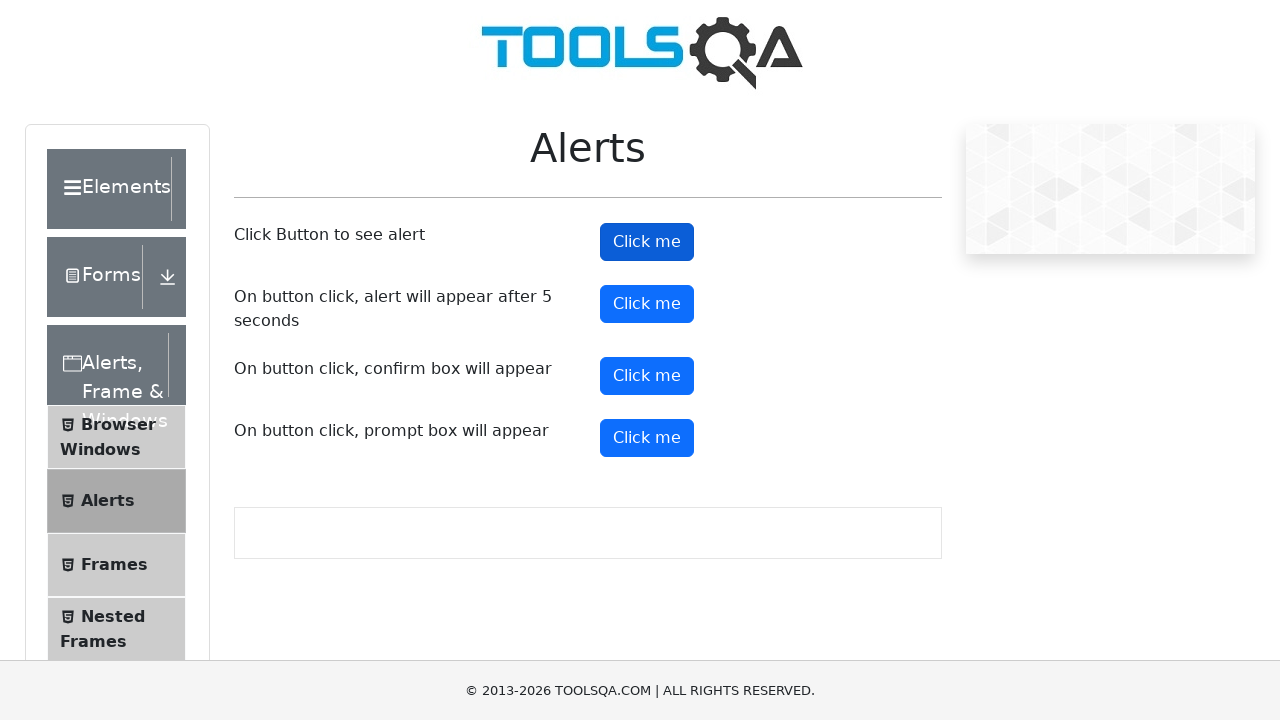